Navigates to a math quiz page and waits for it to load. The original script had commented-out code for checking radio button states, but no actual interactions are performed.

Starting URL: http://suninjuly.github.io/math.html

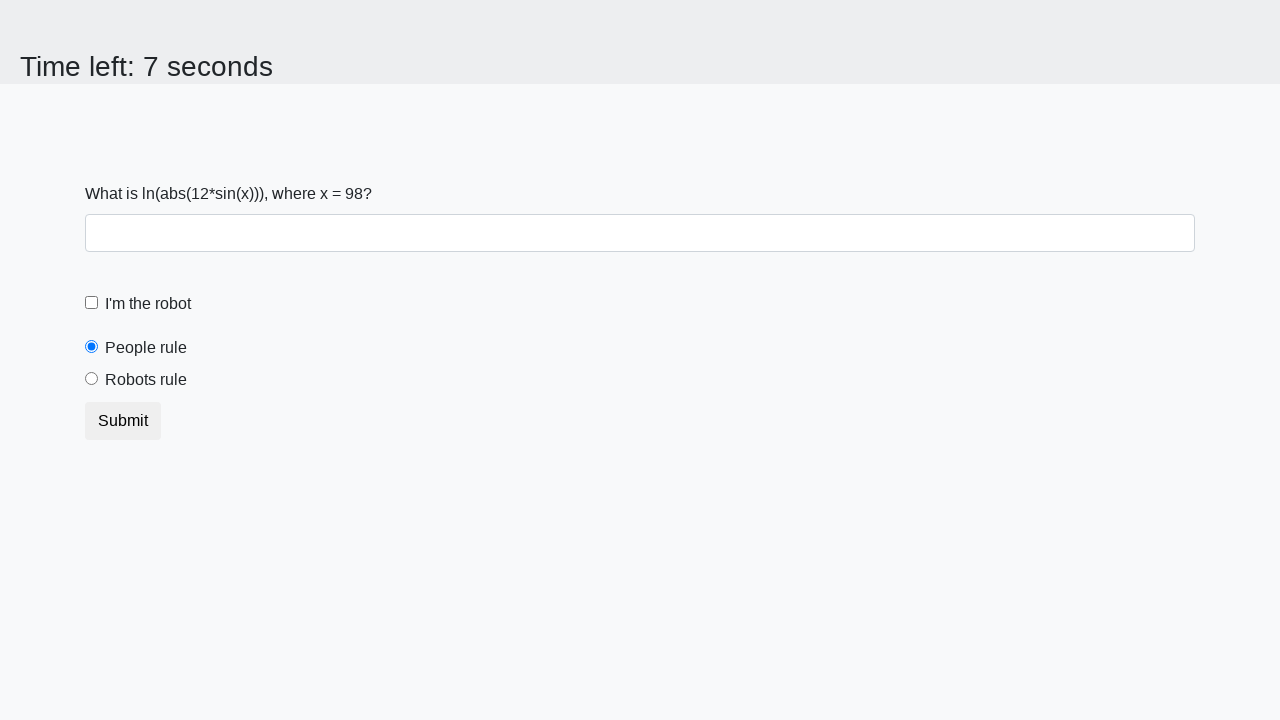

Page DOM content loaded
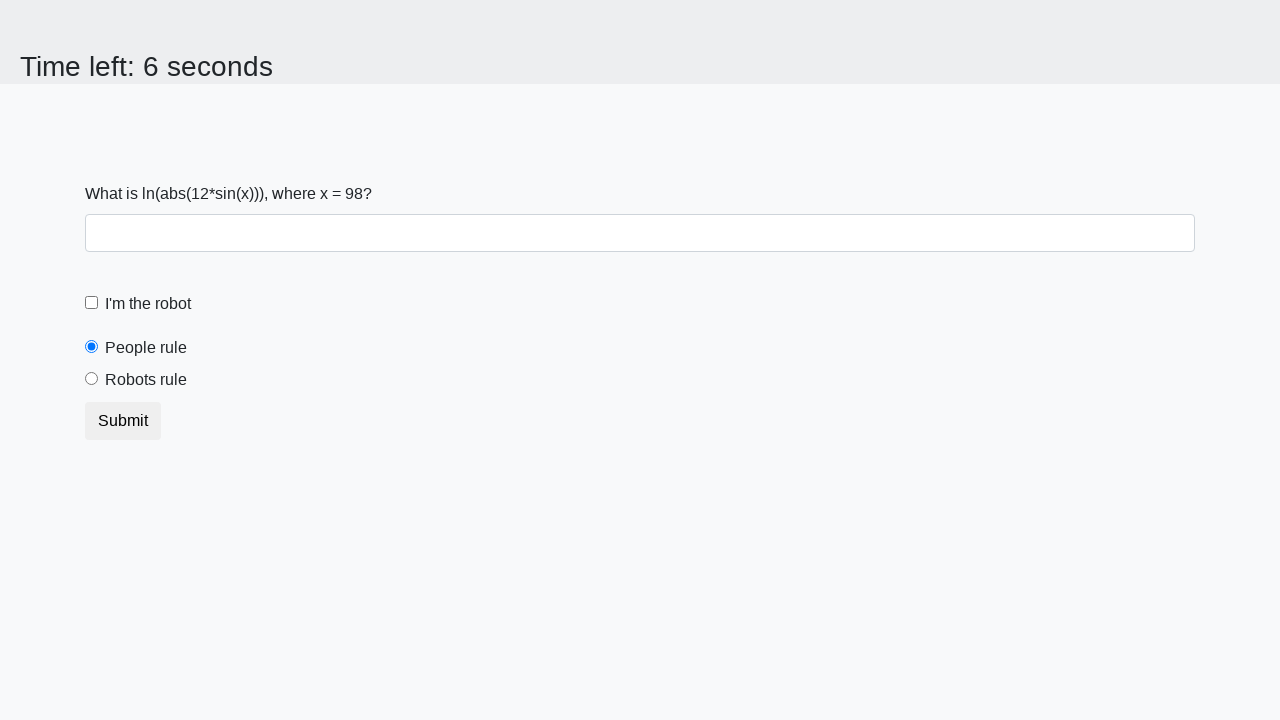

Math quiz page main content loaded and visible
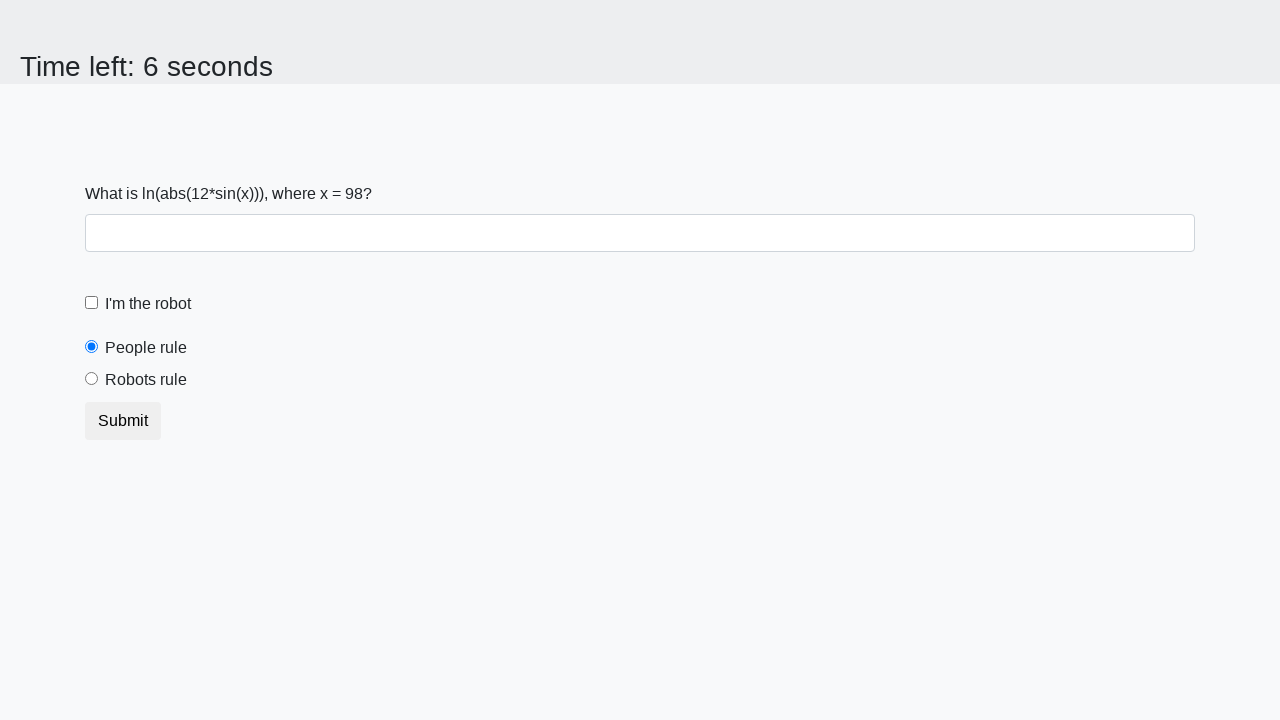

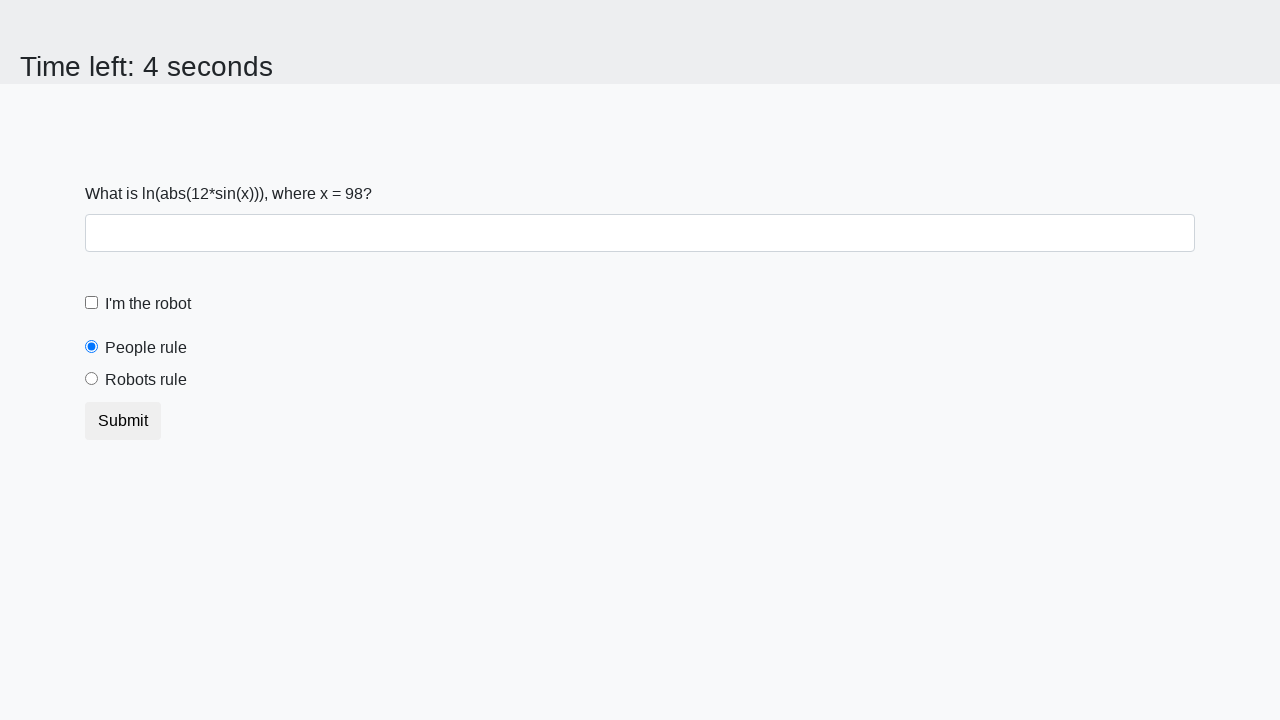